Tests dropdown functionality by checking if a specific option exists in the dropdown and verifying all dropdown options are accessible

Starting URL: https://rahulshettyacademy.com/AutomationPractice/

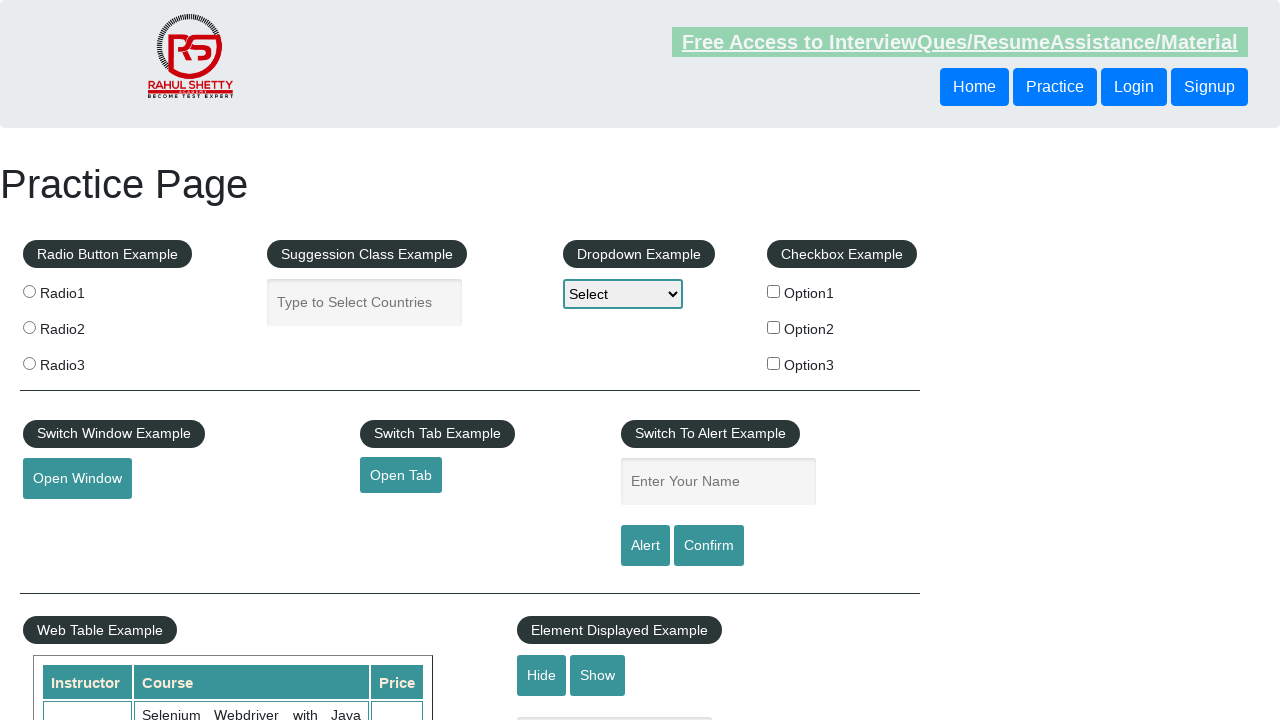

Located dropdown element with id 'dropdown-class-example'
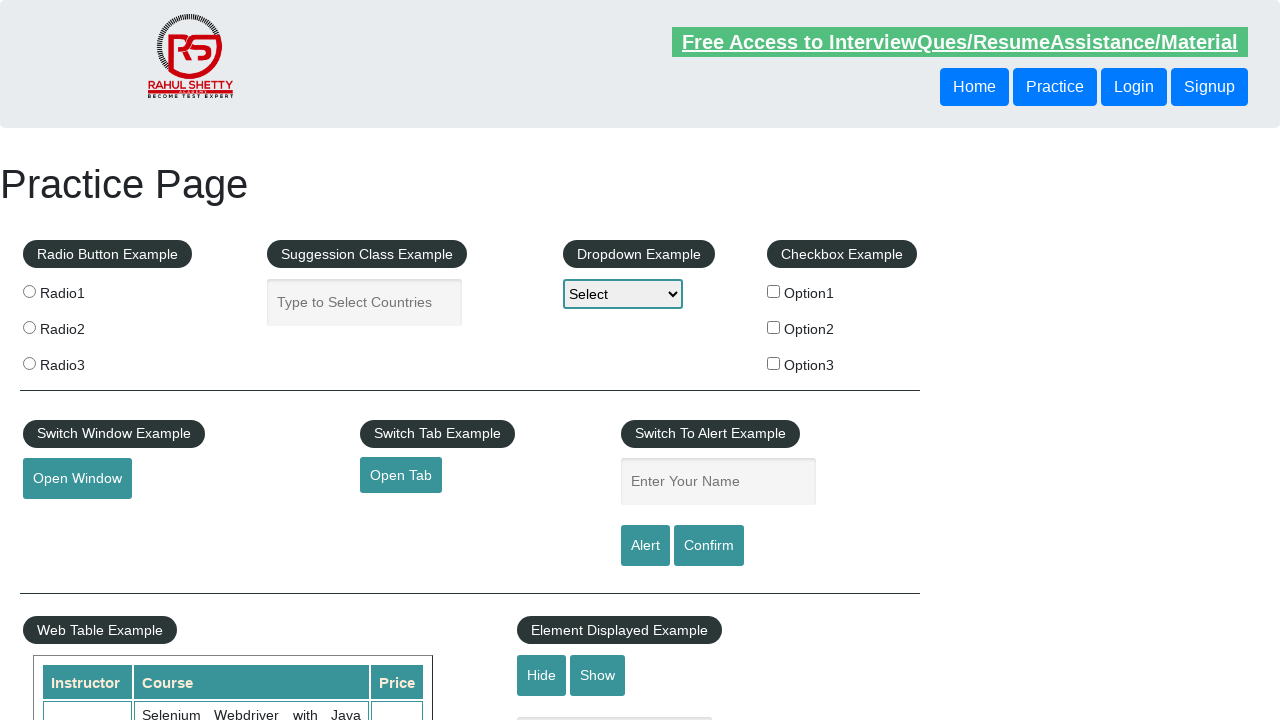

Retrieved all dropdown options: ['Select', 'Option1', 'Option2', 'Option3']
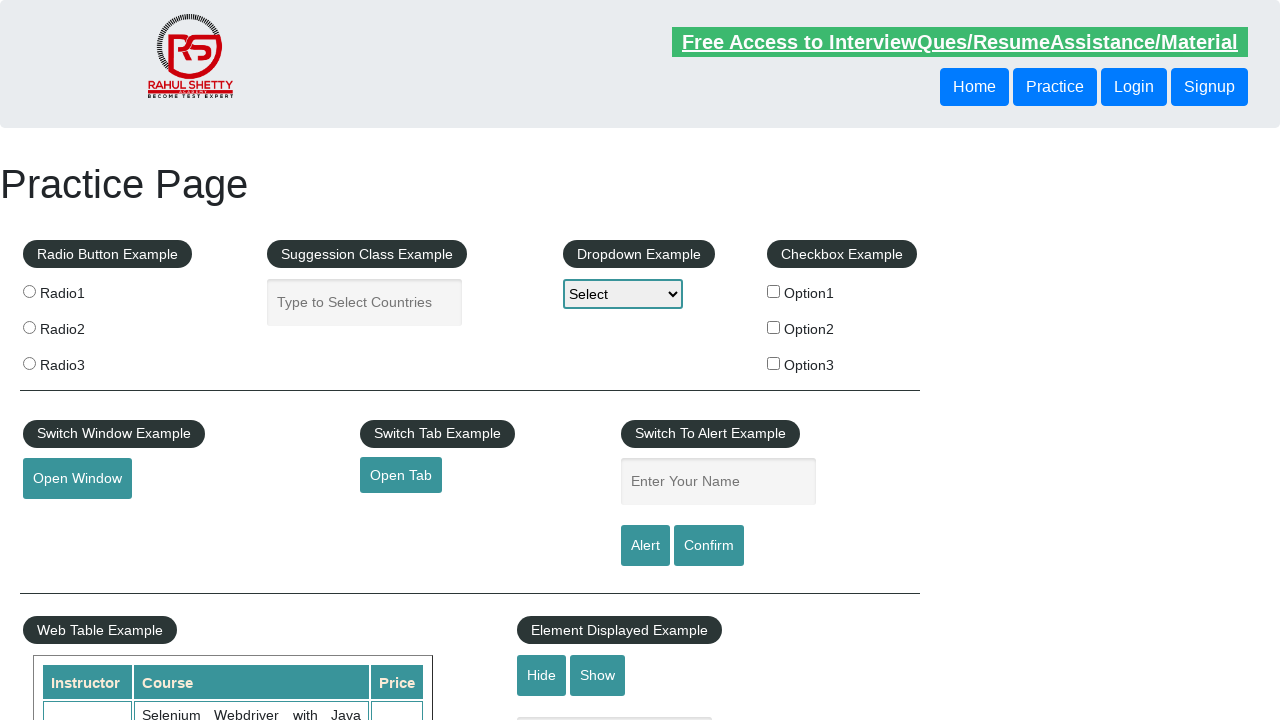

Searched for option 'Option2' in dropdown - Found: True
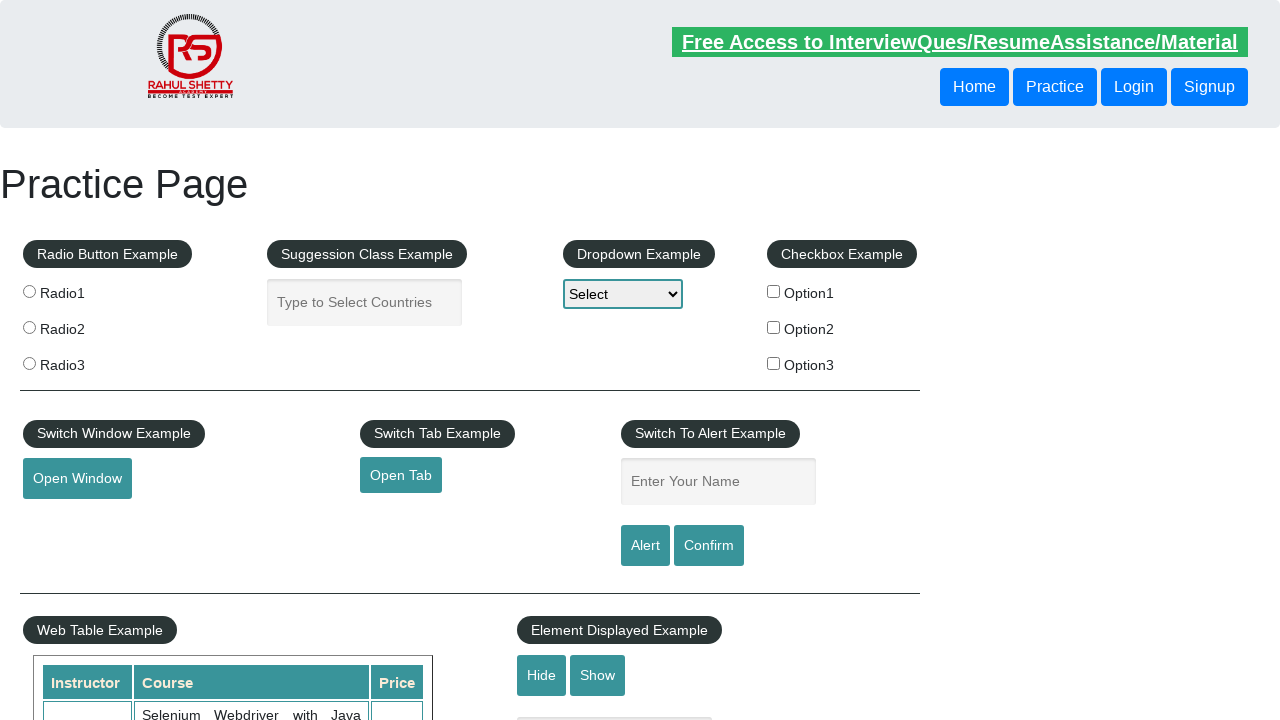

Verified dropdown has 4 options
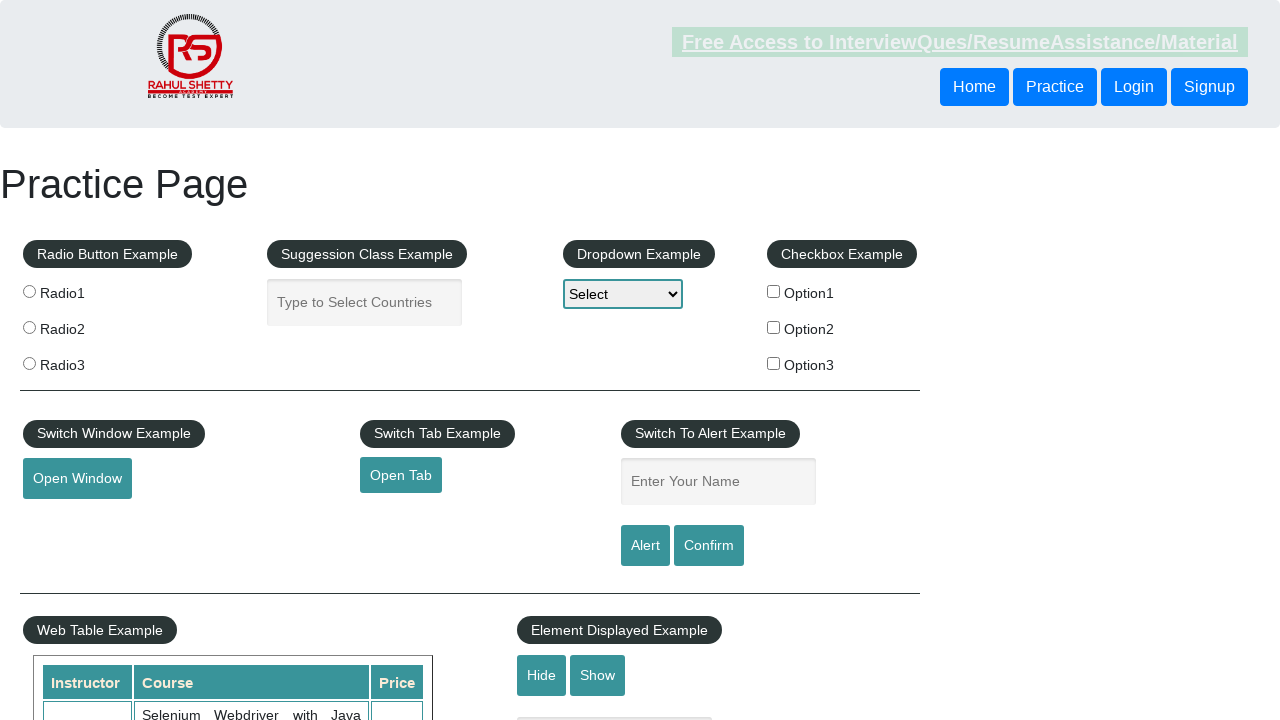

Selected option 'Option2' from dropdown on #dropdown-class-example
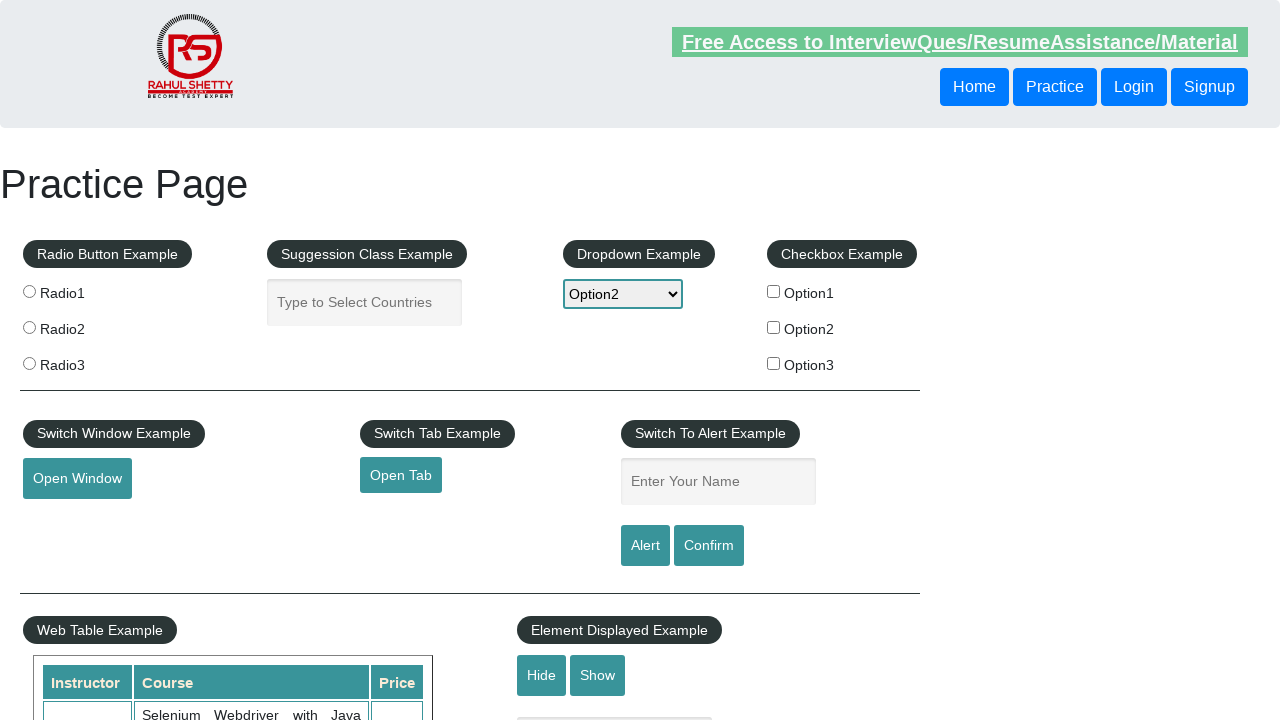

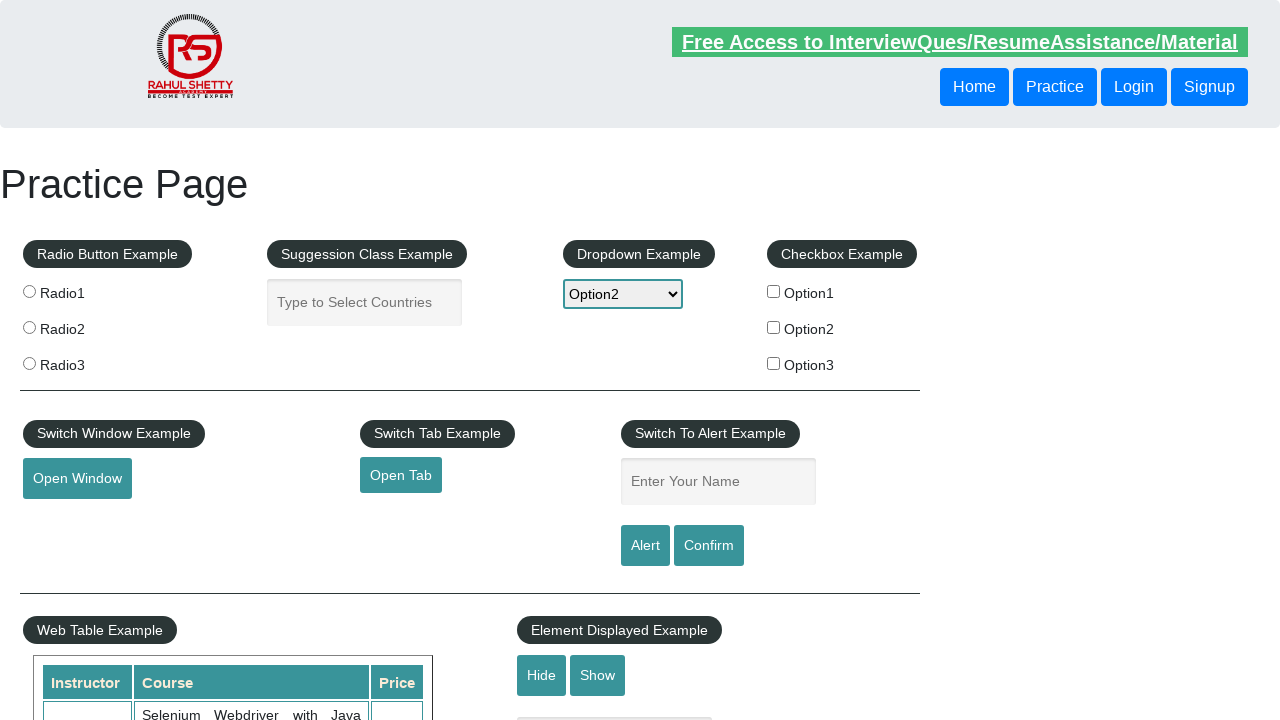